Navigates to the Broken Images page and checks all images on the page to verify if any are broken by examining their naturalWidth attribute

Starting URL: http://the-internet.herokuapp.com/?ref=hackernoon.com

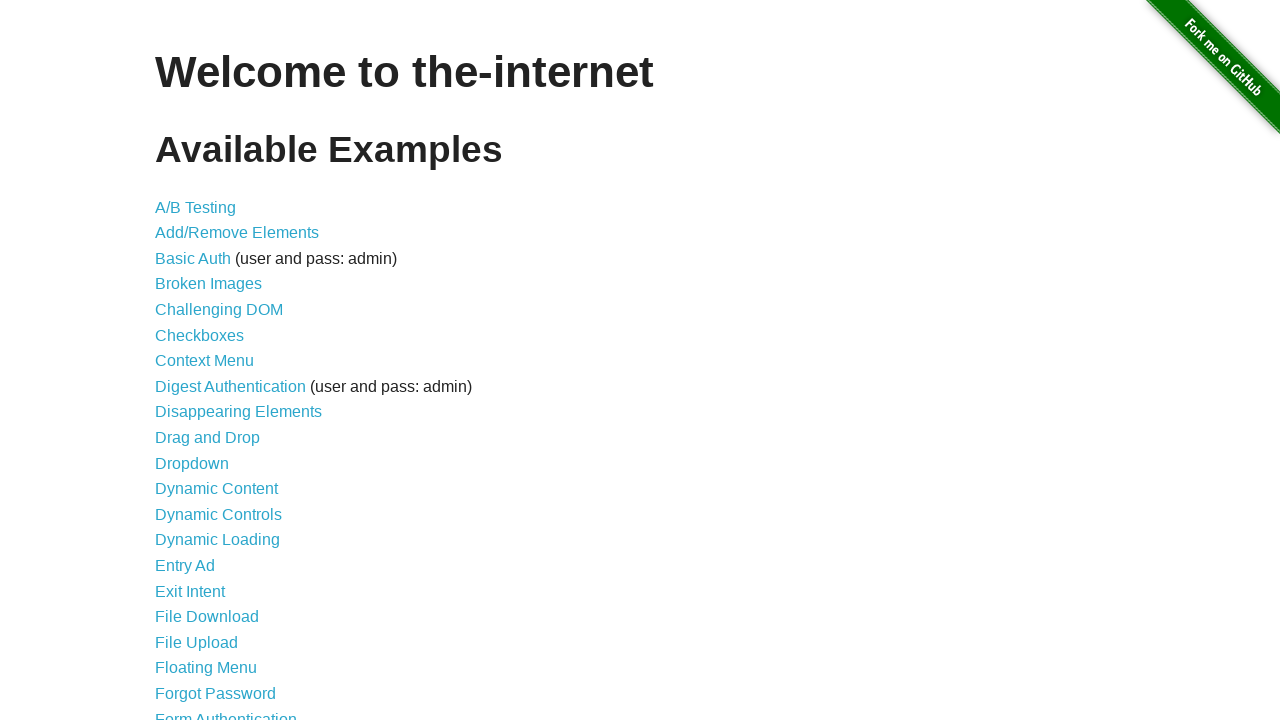

Navigated to the-internet.herokuapp.com home page
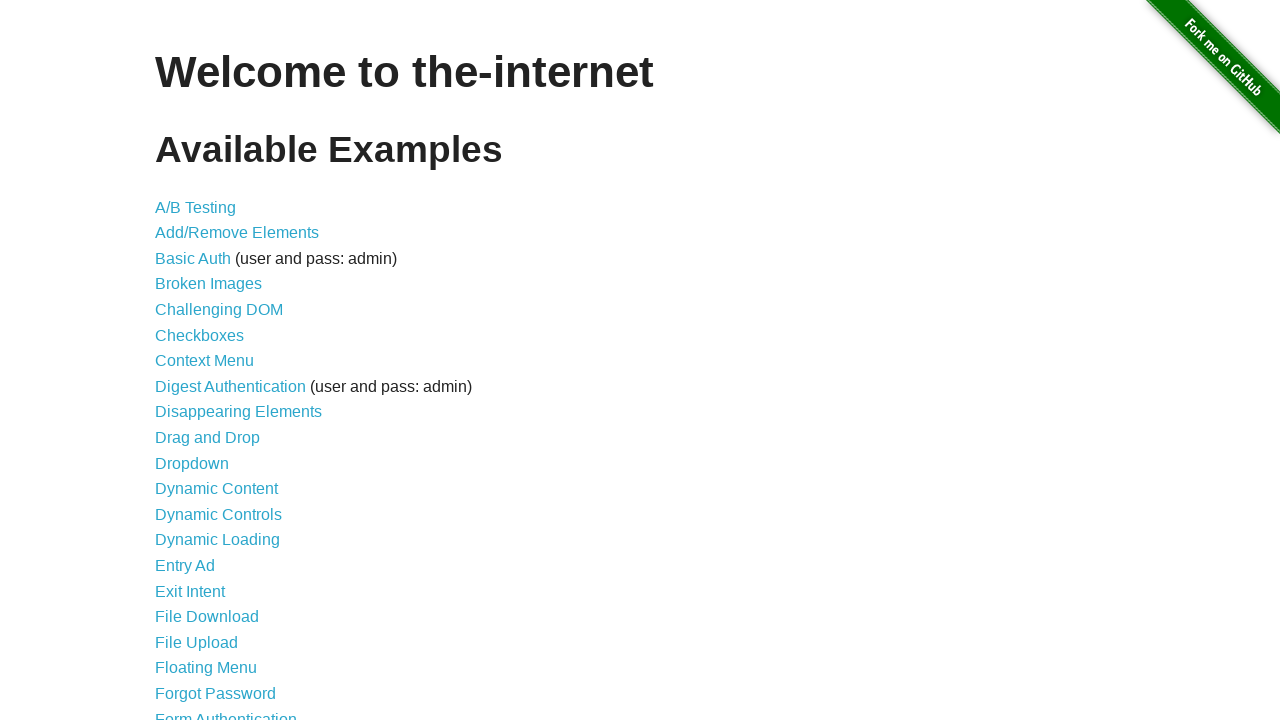

Clicked on the Broken Images link at (208, 284) on xpath=//*[@id='content']/ul/li[4]/a
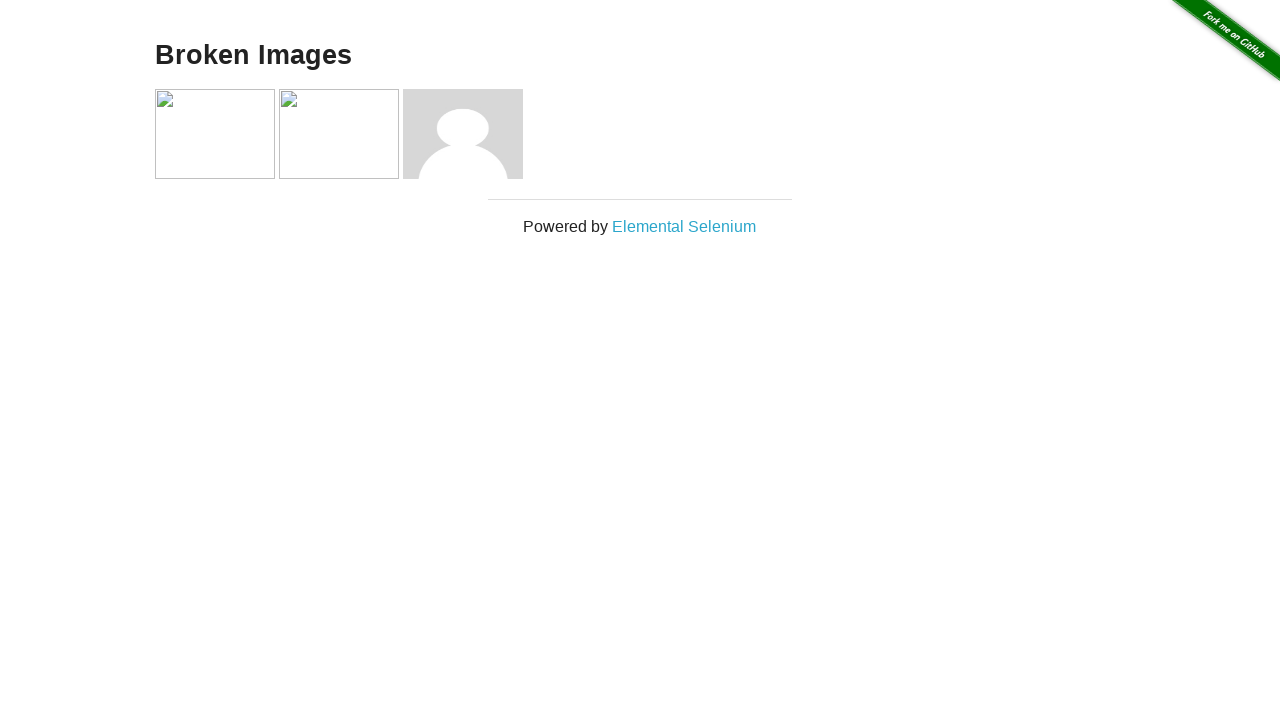

Images loaded on the page
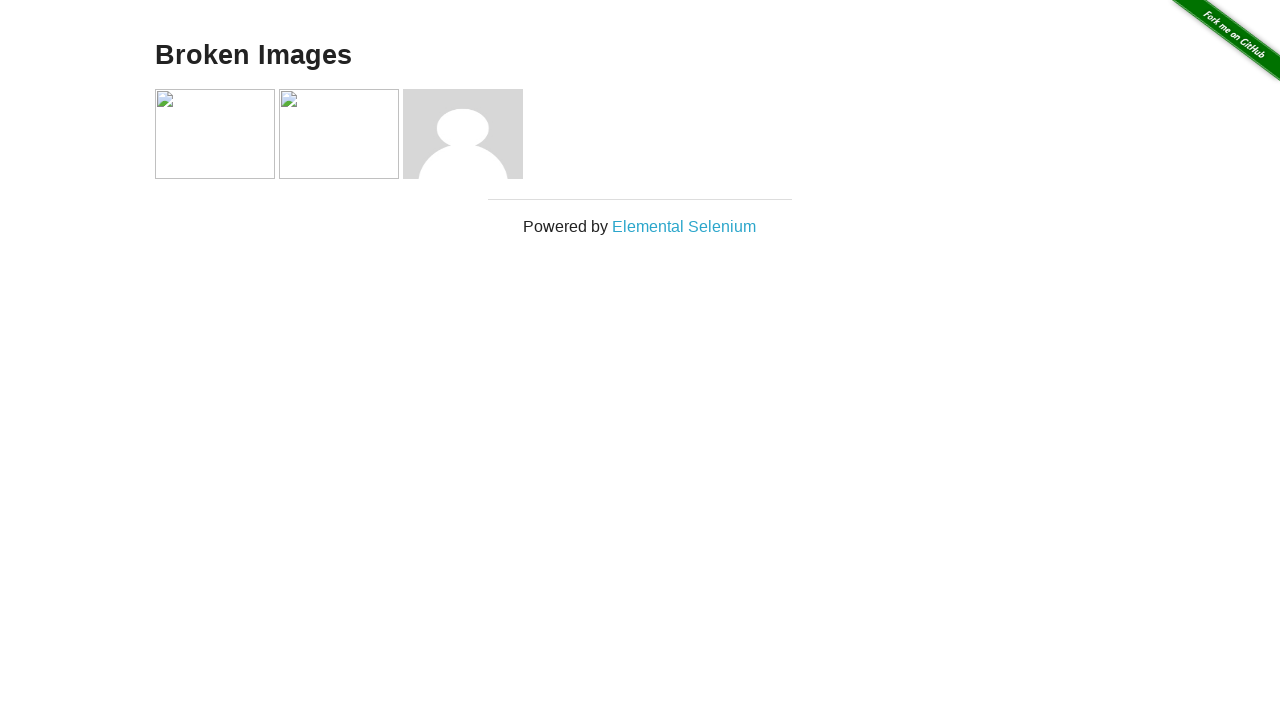

Retrieved 4 images from the page
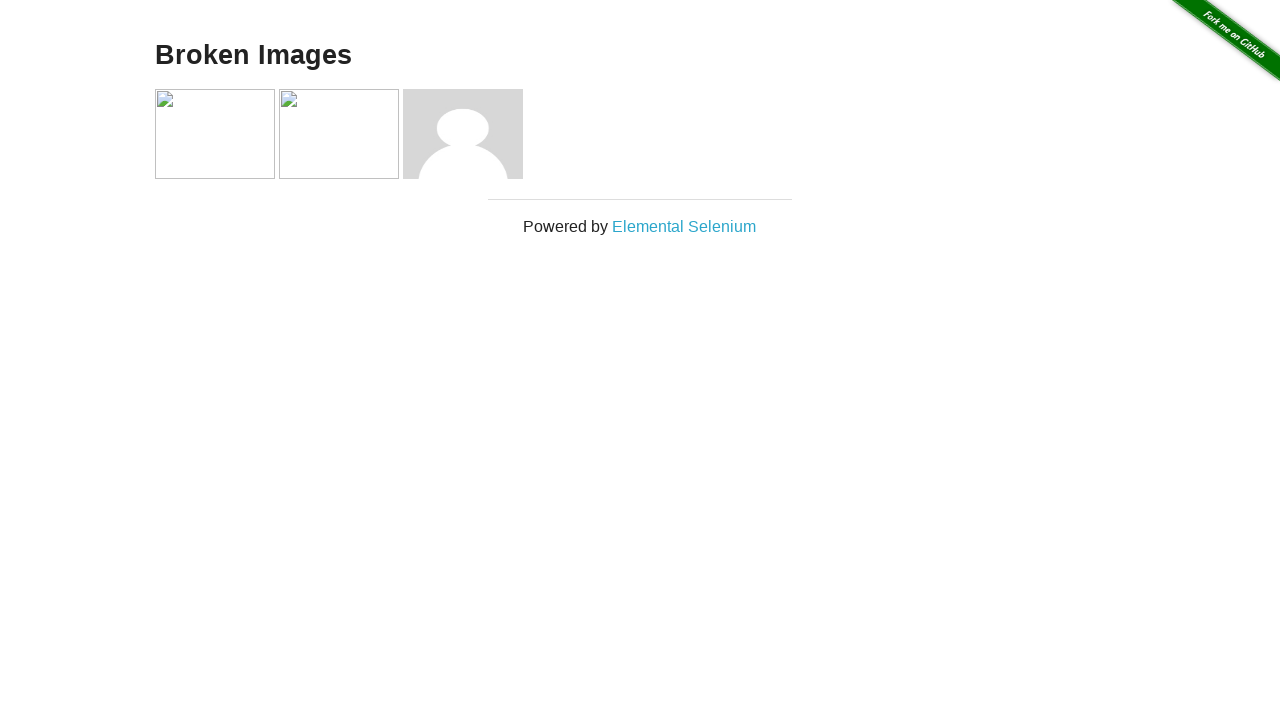

Verified image with naturalWidth=149: http://the-internet.herokuapp.com/img/forkme_right_green_007200.png
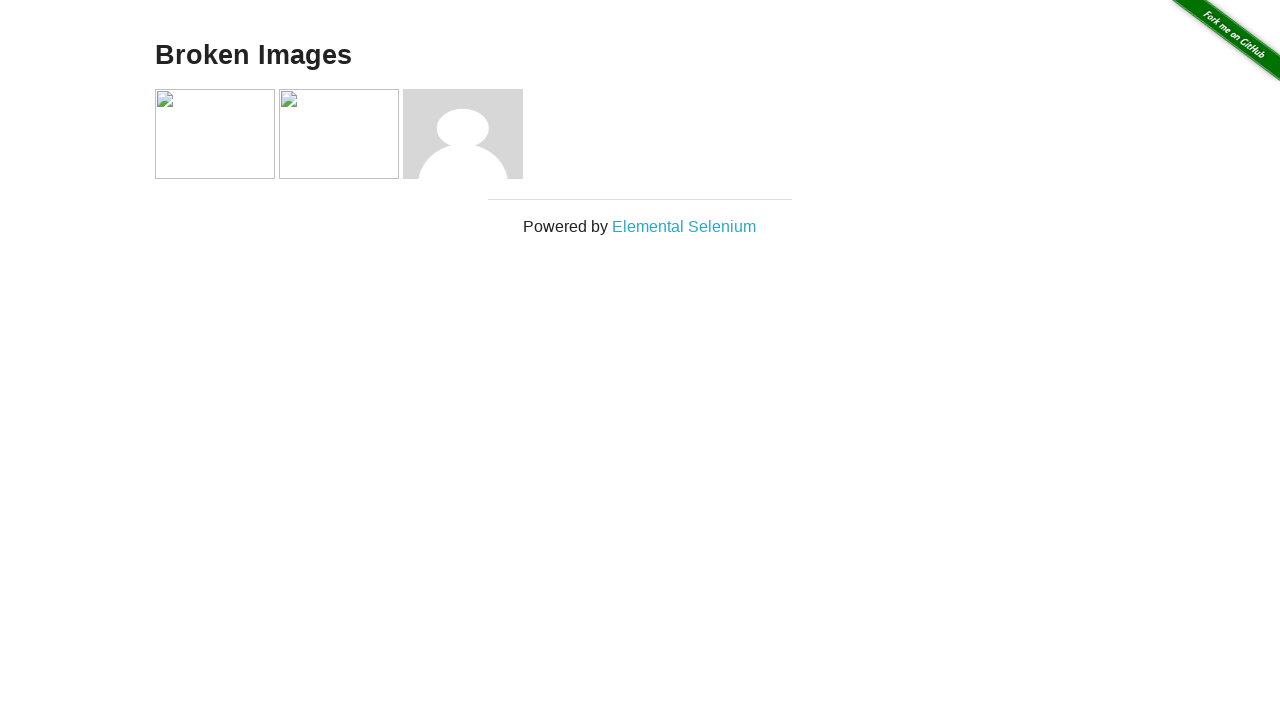

Broken image found: <img src="asdf.jpg">
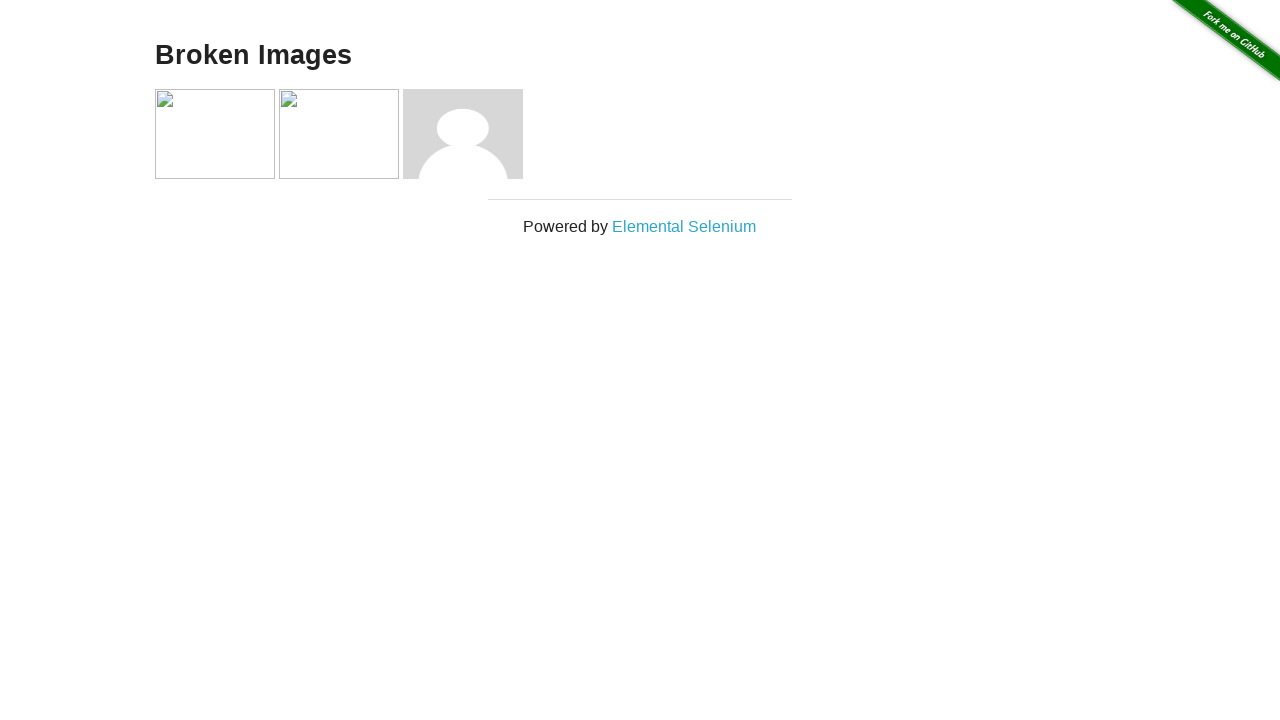

Broken image found: <img src="hjkl.jpg">
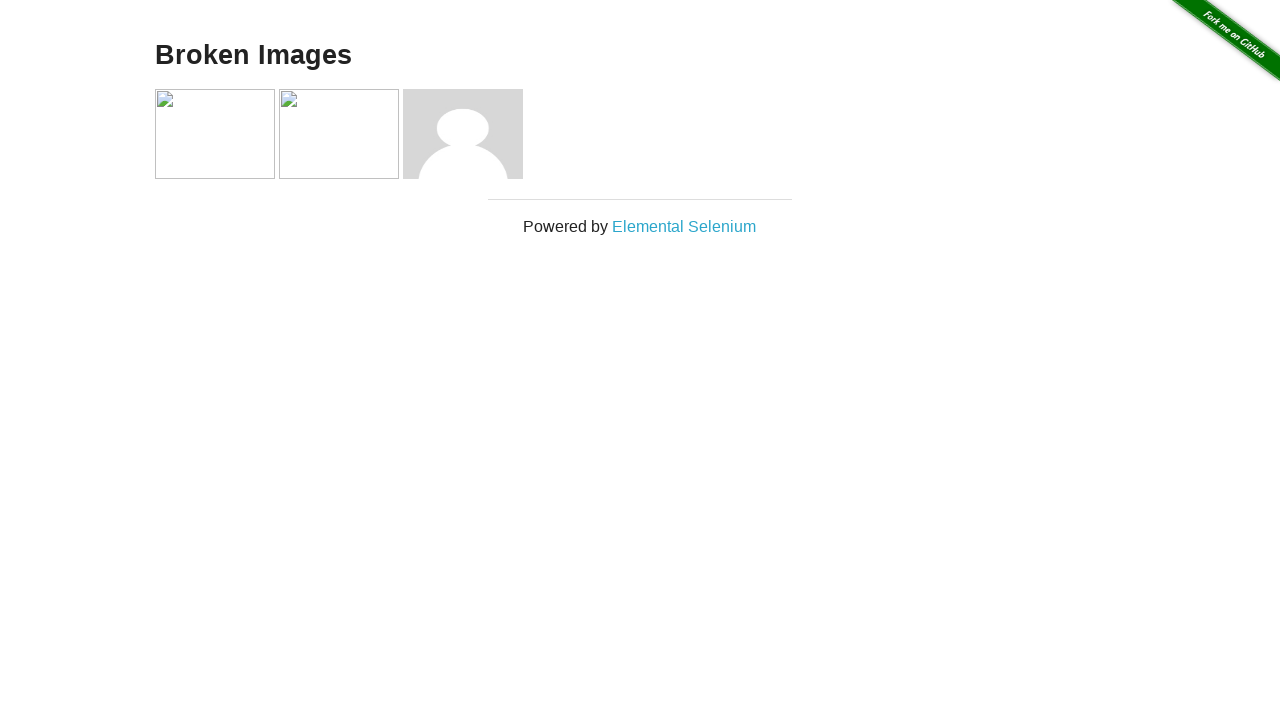

Verified image with naturalWidth=160: http://the-internet.herokuapp.com/img/avatar-blank.jpg
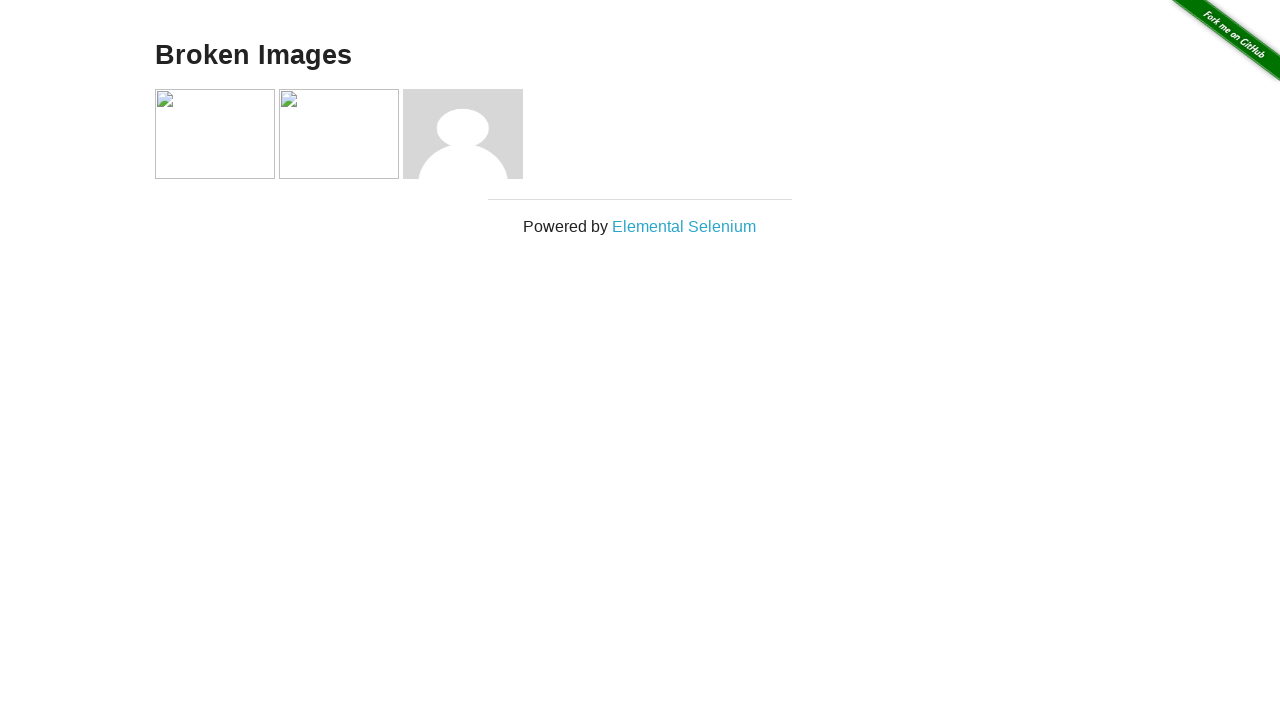

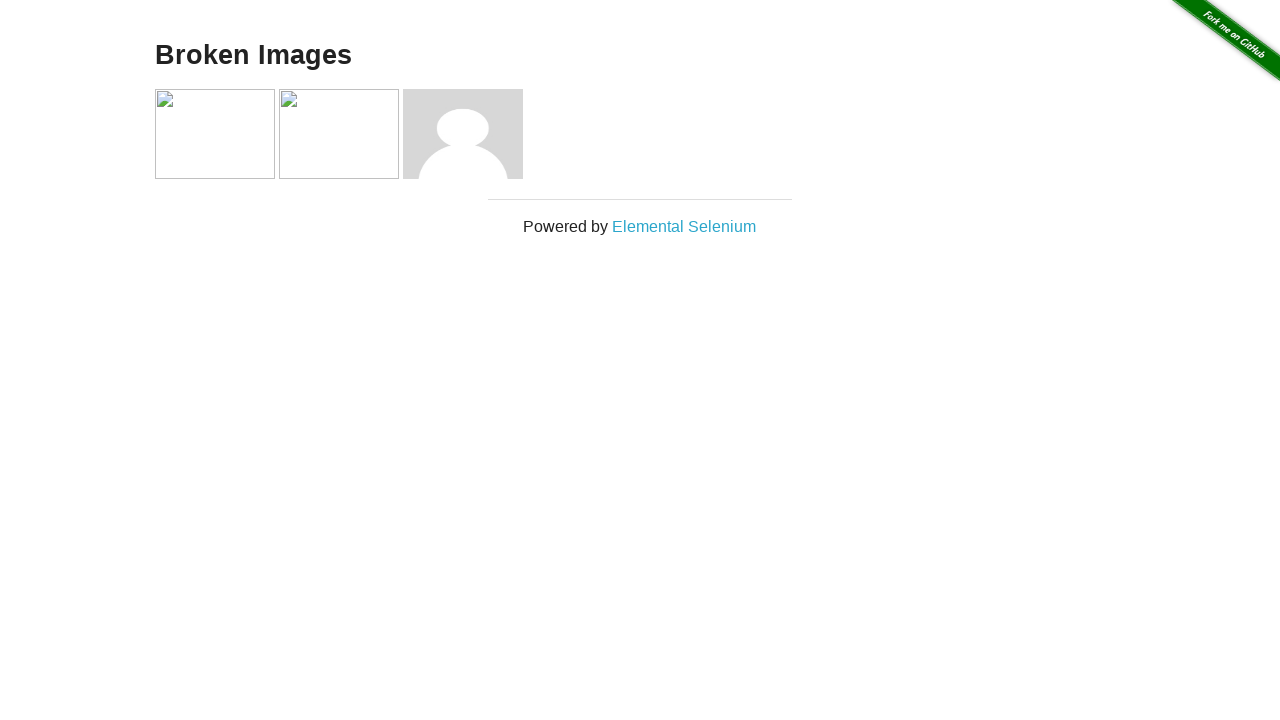